Tests window handling by clicking a button to open a new tab, switching to the child window to click a link, then switching back to the main page and clicking another button to open a new window.

Starting URL: https://skpatro.github.io/demo/links/

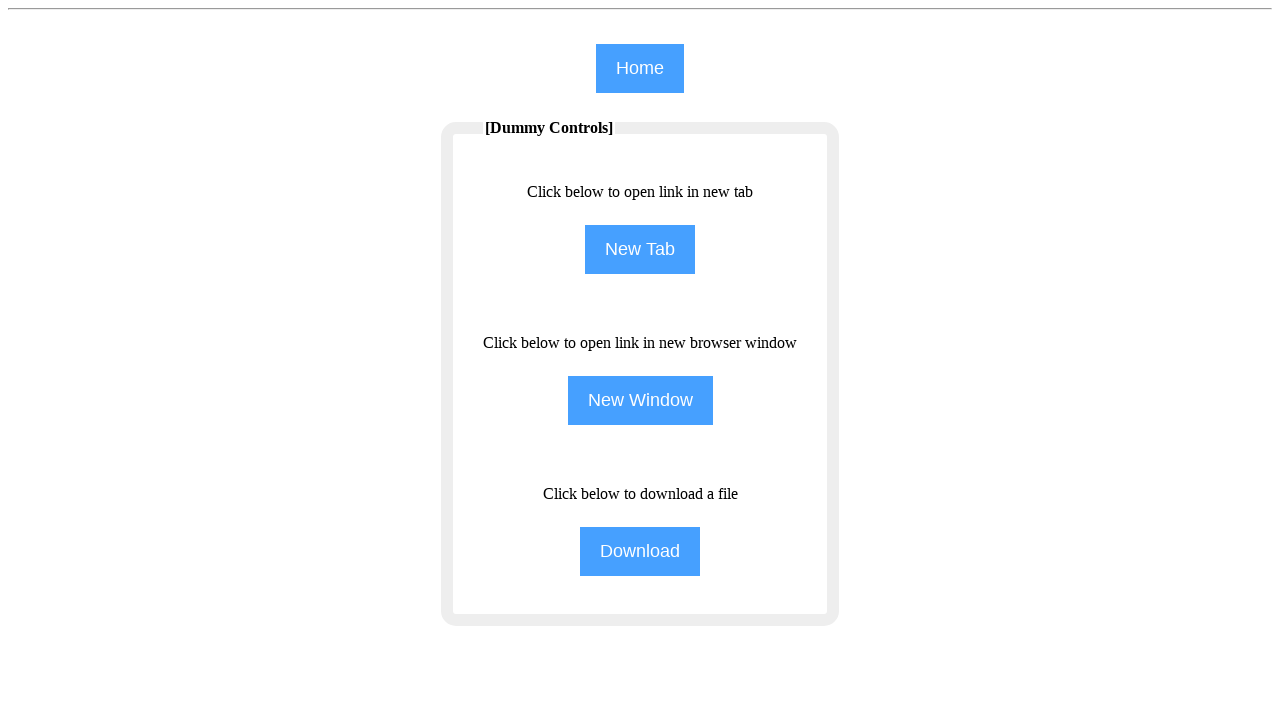

Clicked 'NewTab' button to open new tab from main page at (640, 250) on input[name='NewTab']
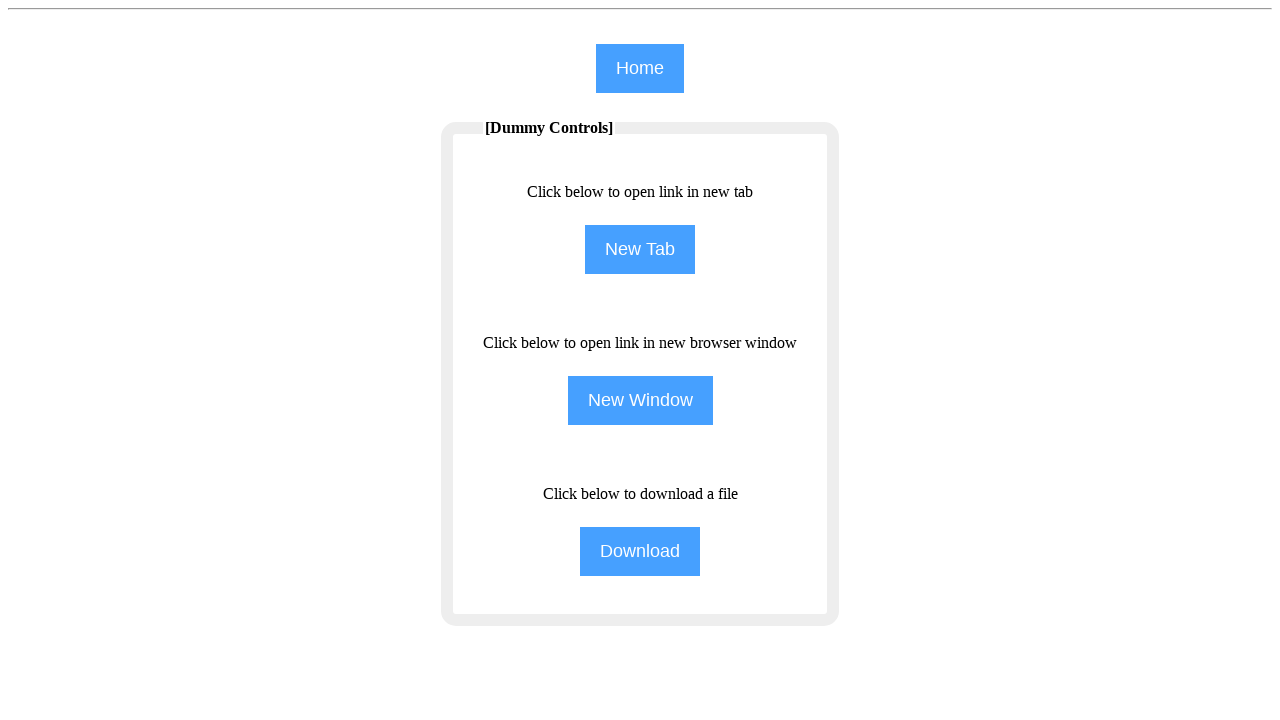

New tab/window opened and captured
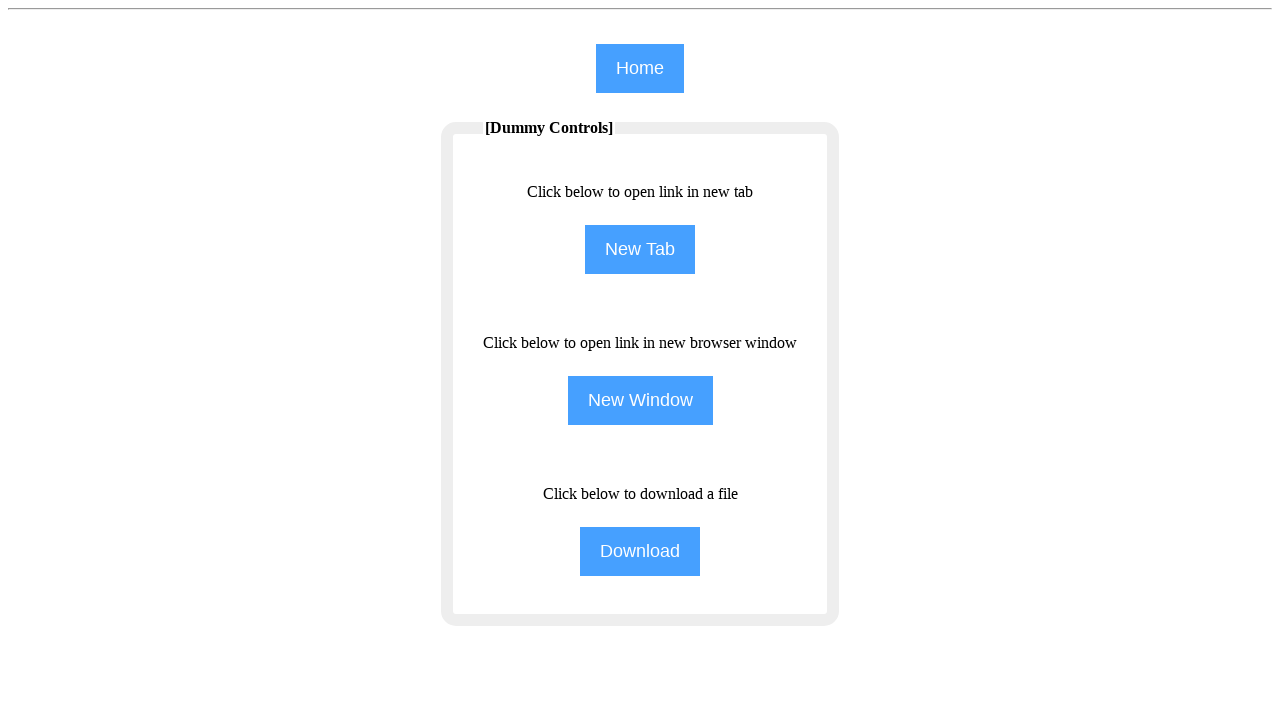

Child window page loaded completely
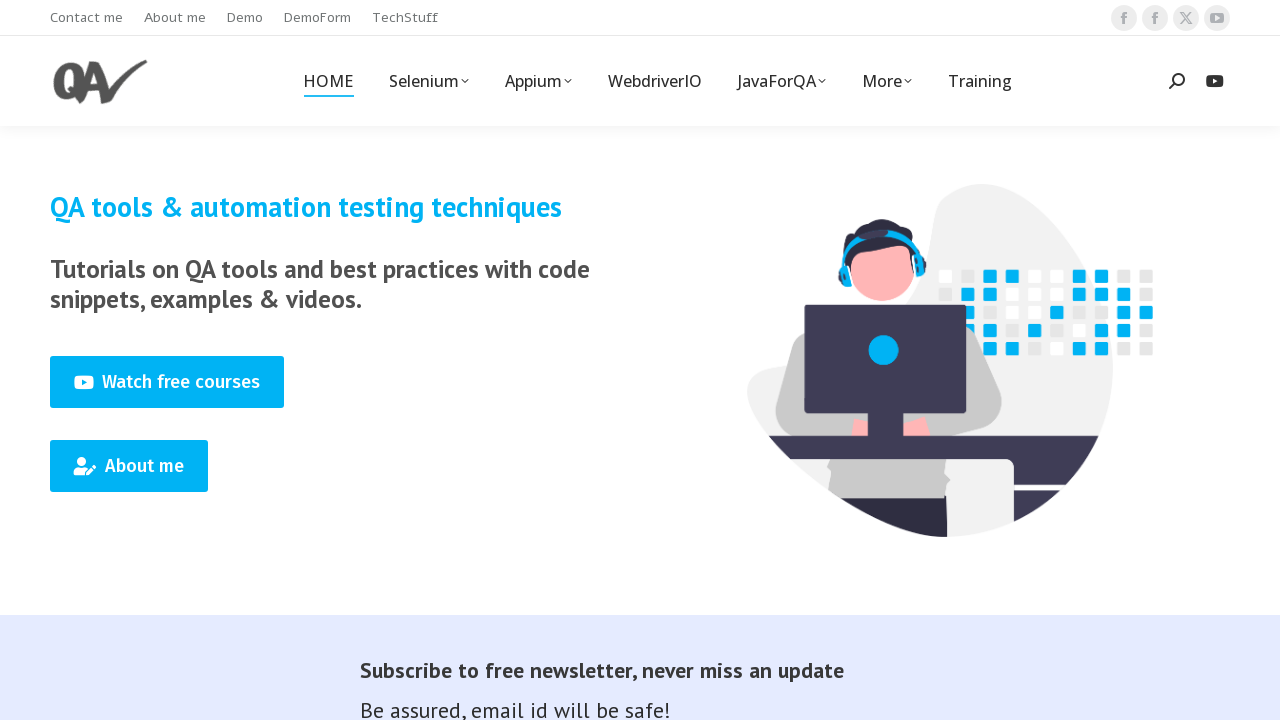

Clicked 'Training' link in child window at (980, 81) on (//span[text()='Training'])[1]
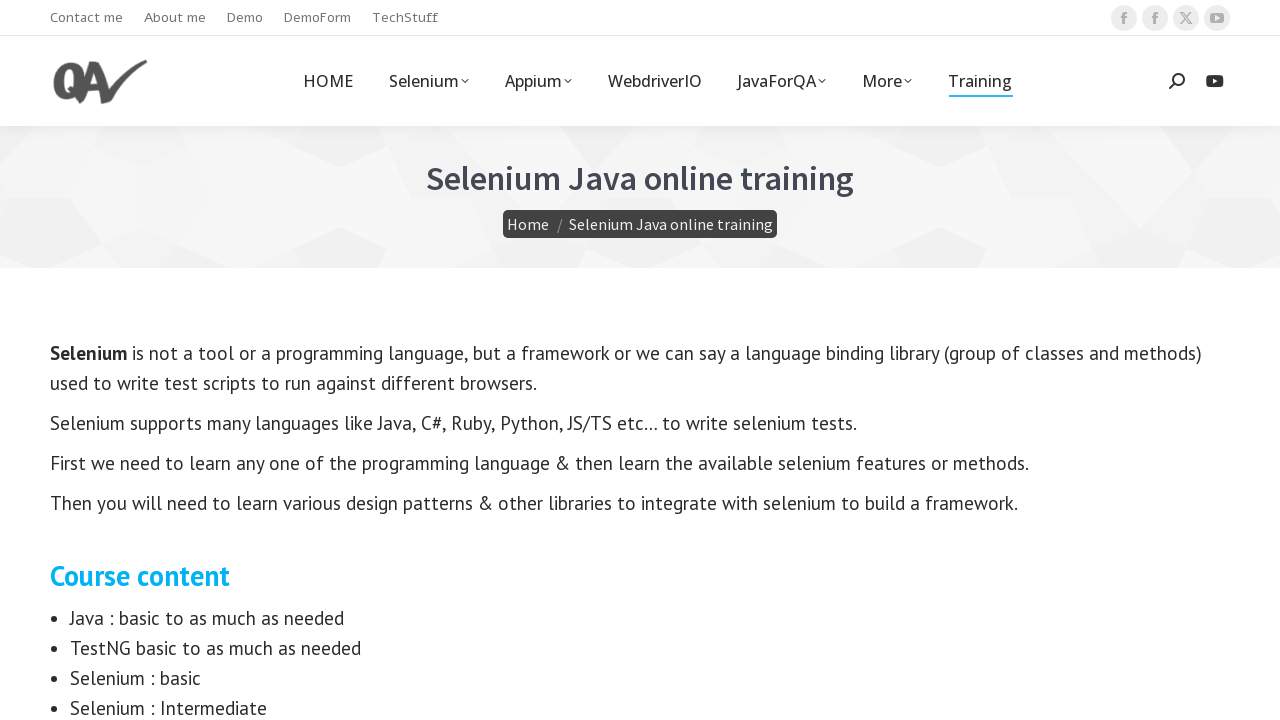

Waited 2 seconds for action to complete
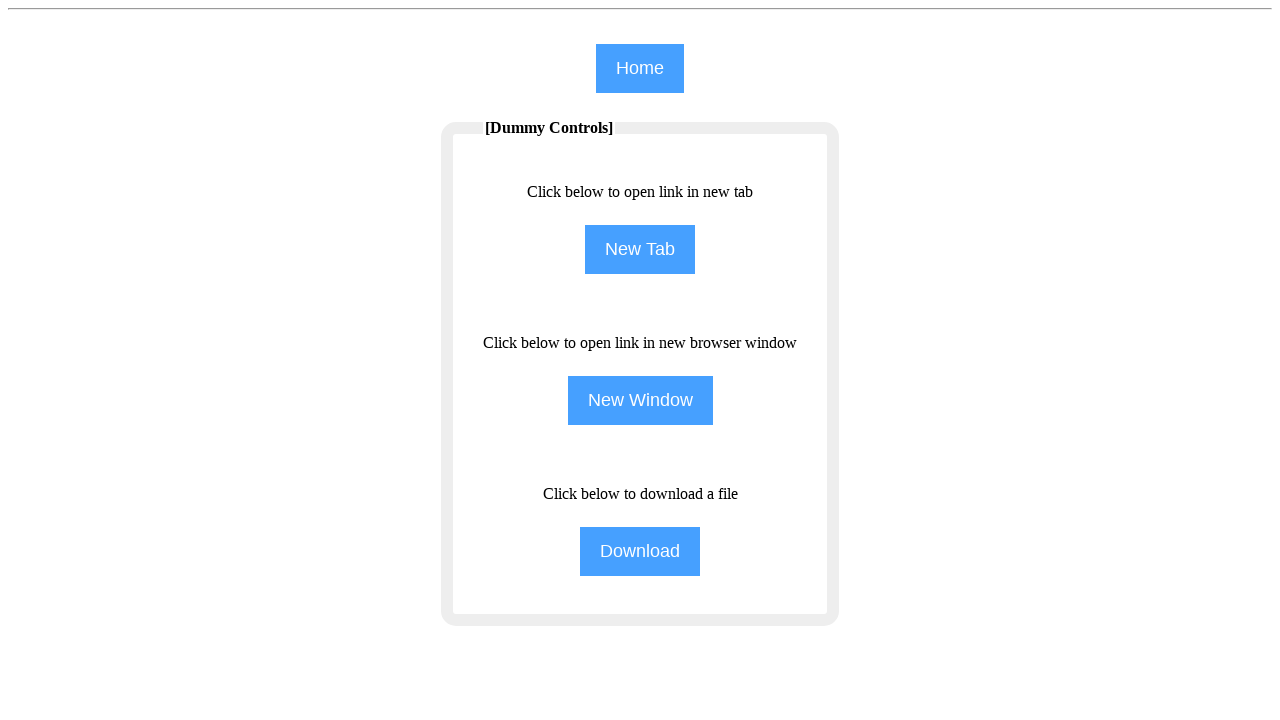

Switched back to main page and clicked 'NewWindow' button at (640, 400) on input[name='NewWindow']
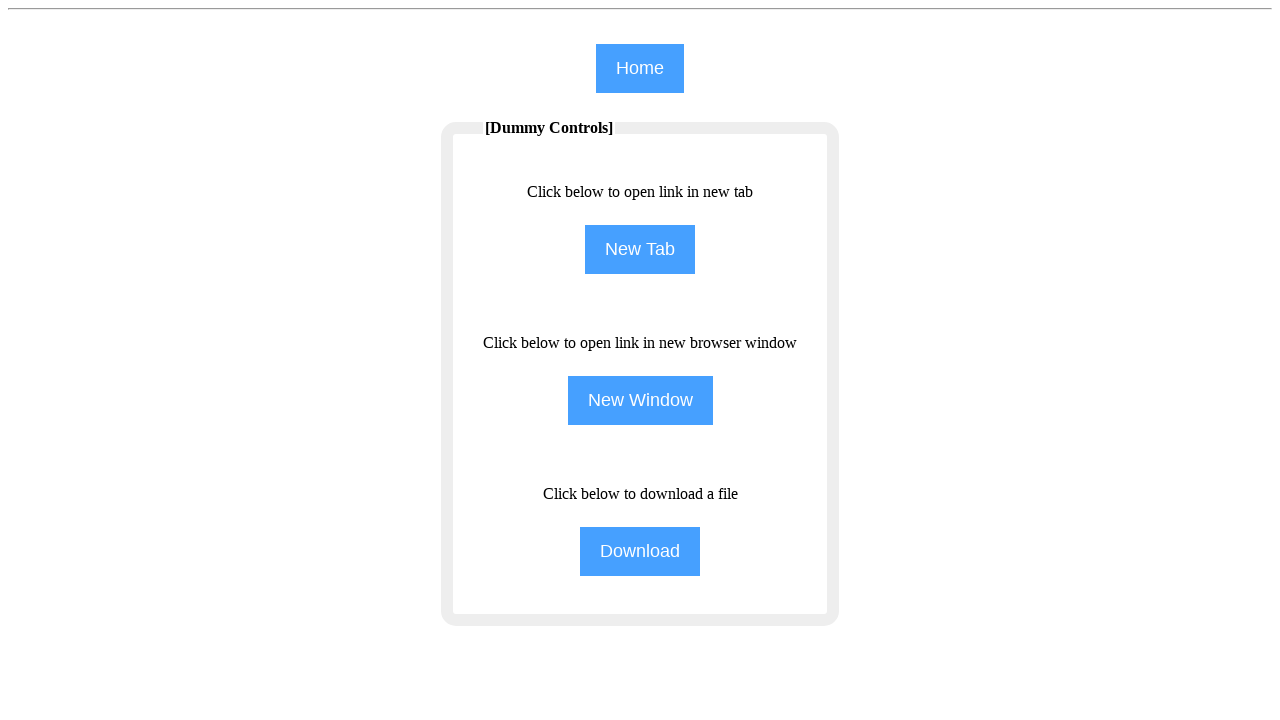

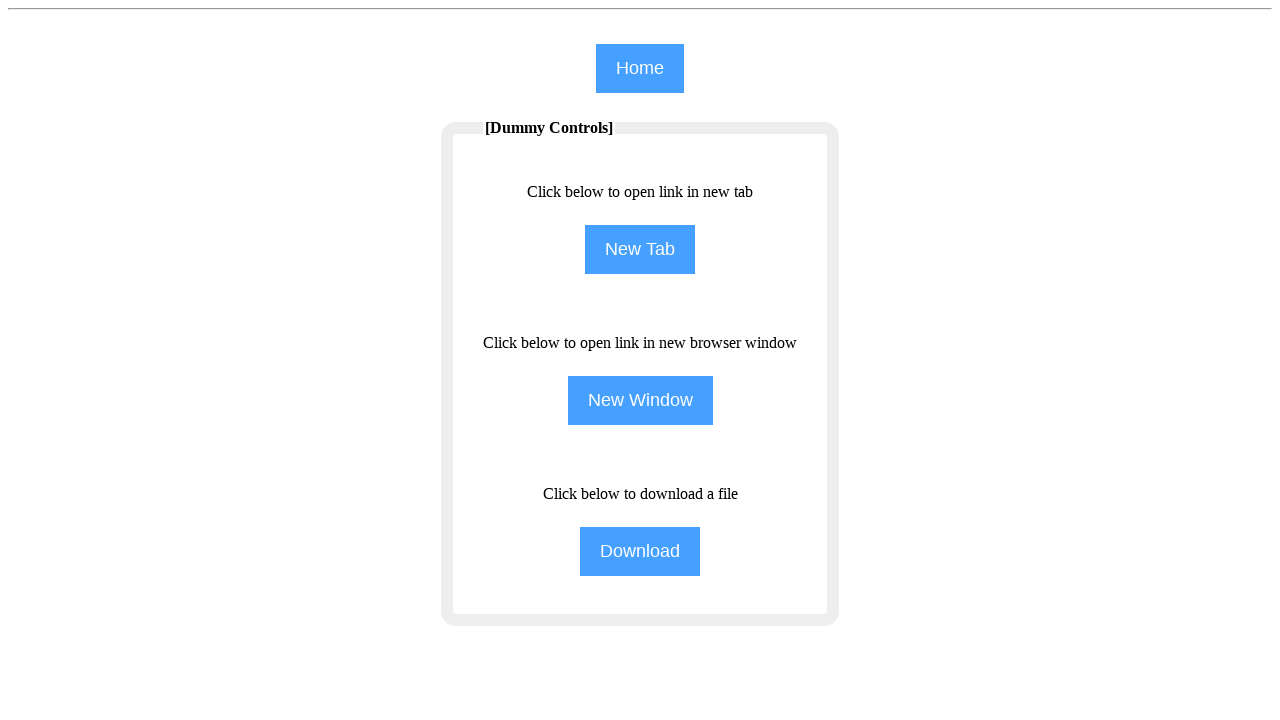